Tests dropdown selection functionality on a practice website by selecting currency options using three different methods: by index, by visible text, and by value.

Starting URL: https://rahulshettyacademy.com/dropdownsPractise/

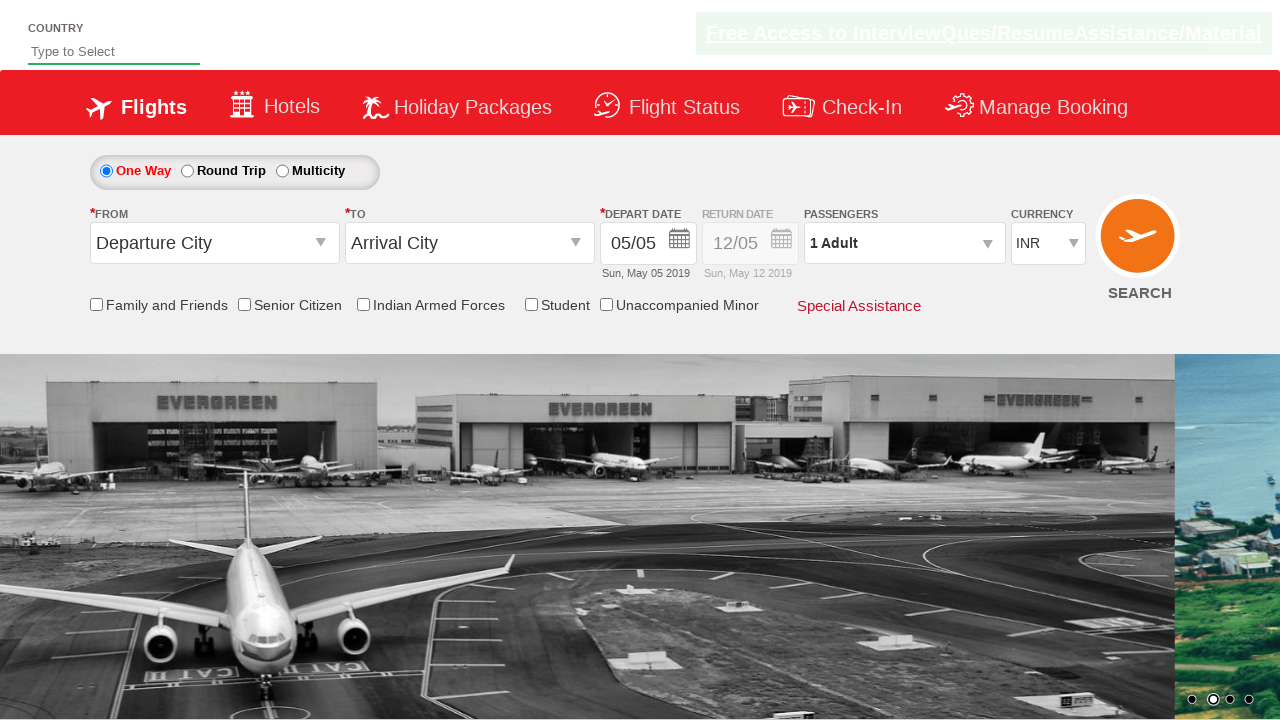

Navigated to dropdown practice website
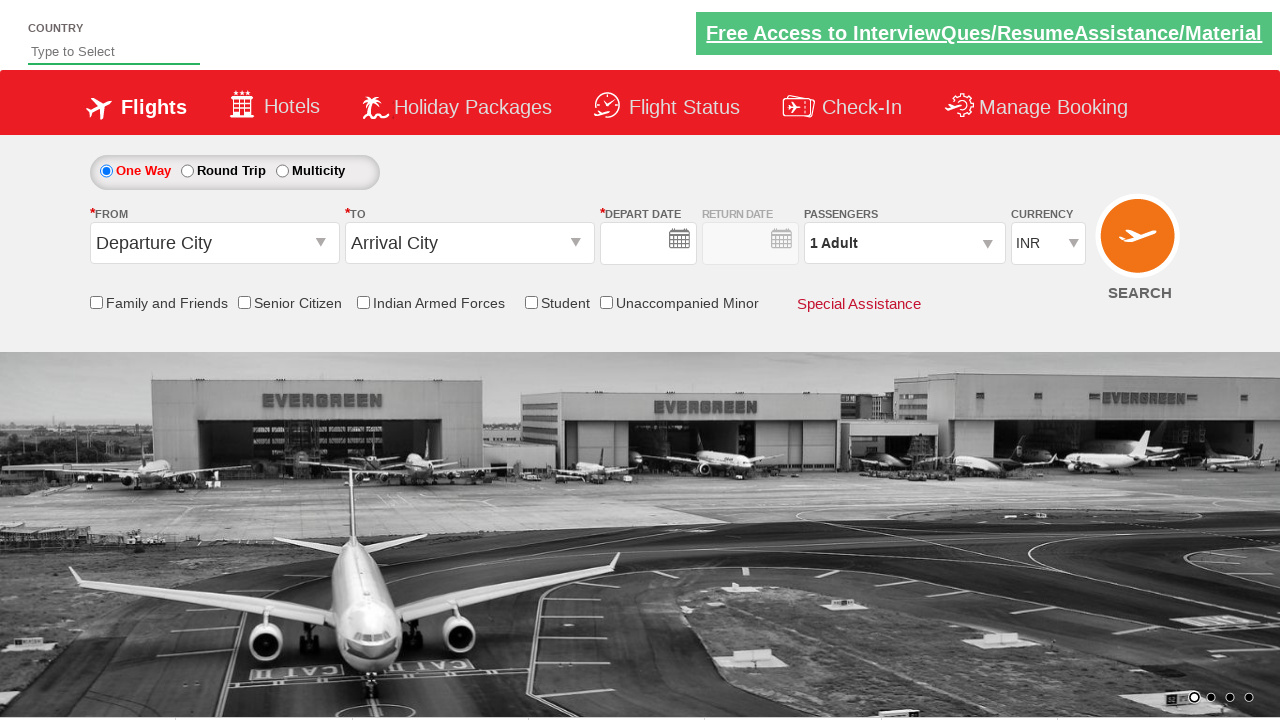

Selected currency dropdown option by index 3 (AED) on #ctl00_mainContent_DropDownListCurrency
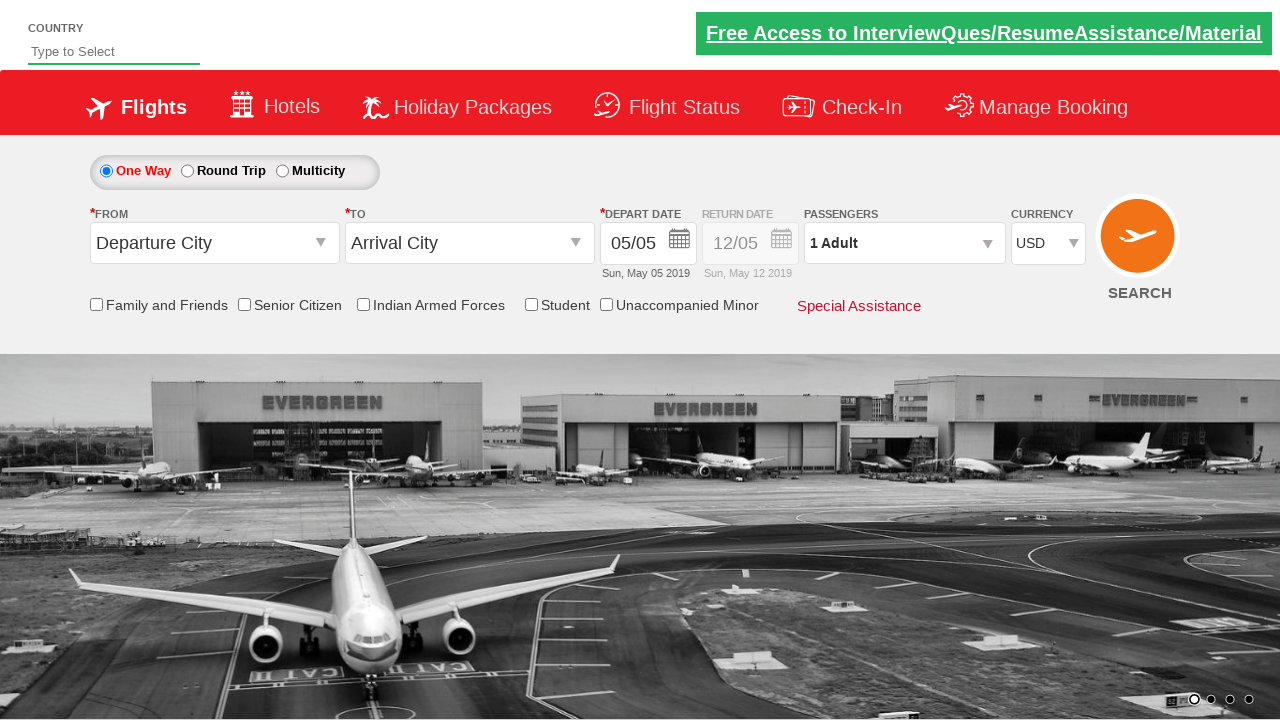

Waited 500ms to observe AED selection
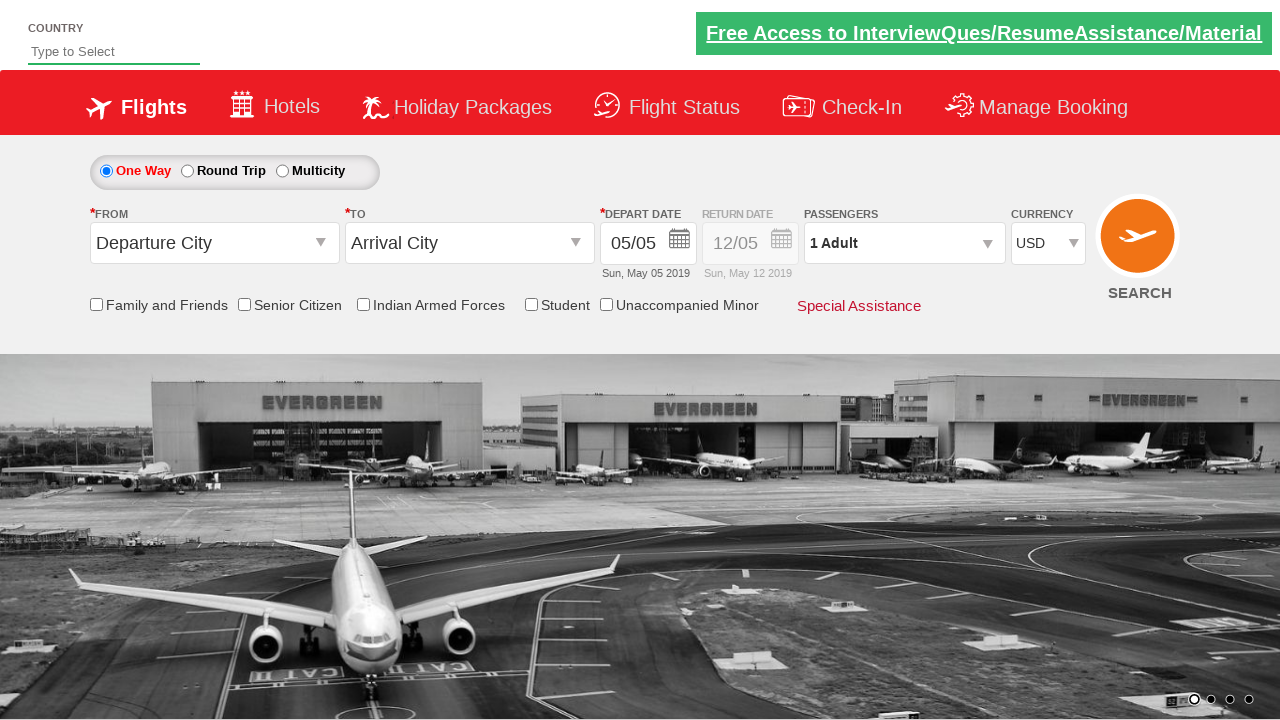

Selected currency dropdown option by visible text (INR) on #ctl00_mainContent_DropDownListCurrency
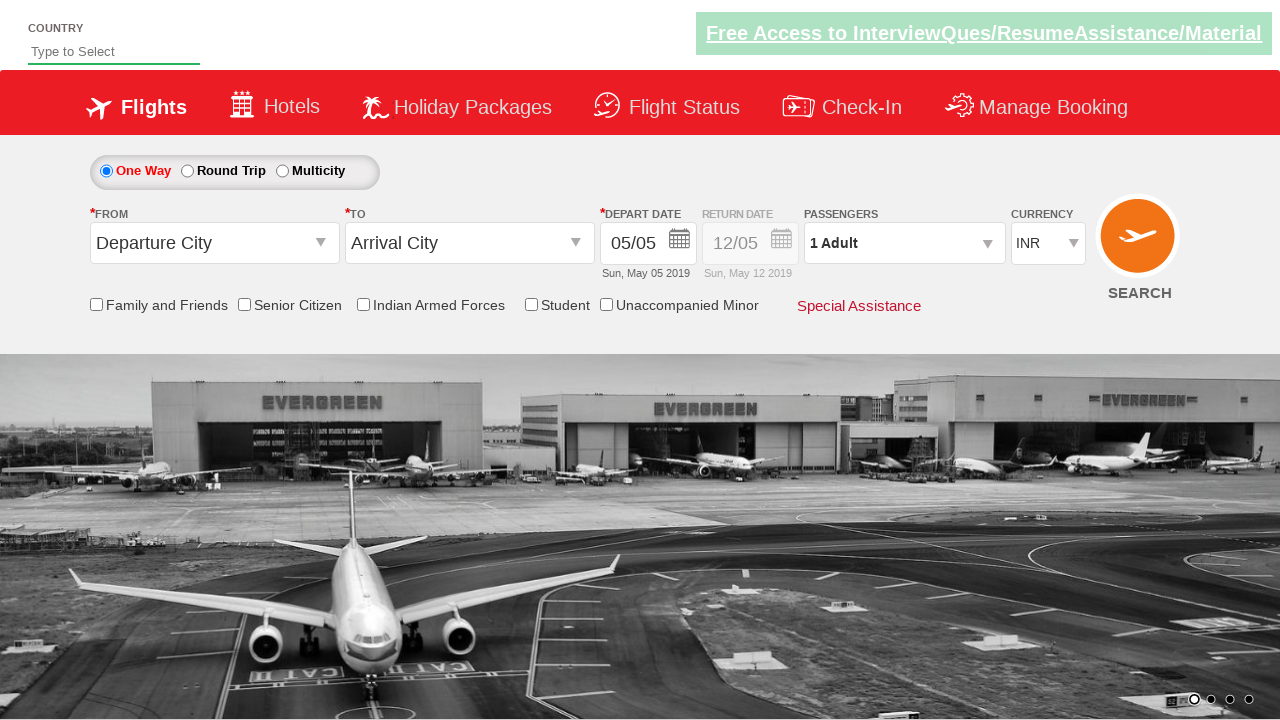

Waited 500ms to observe INR selection
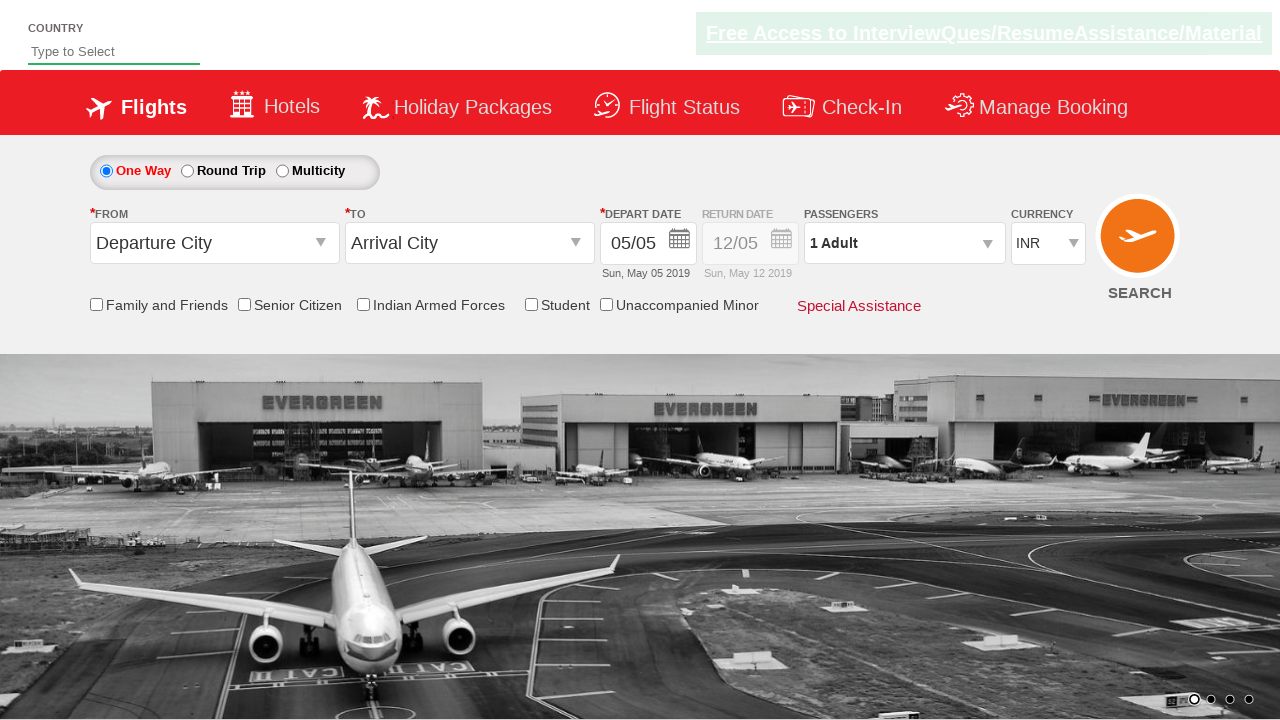

Selected currency dropdown option by value (USD) on #ctl00_mainContent_DropDownListCurrency
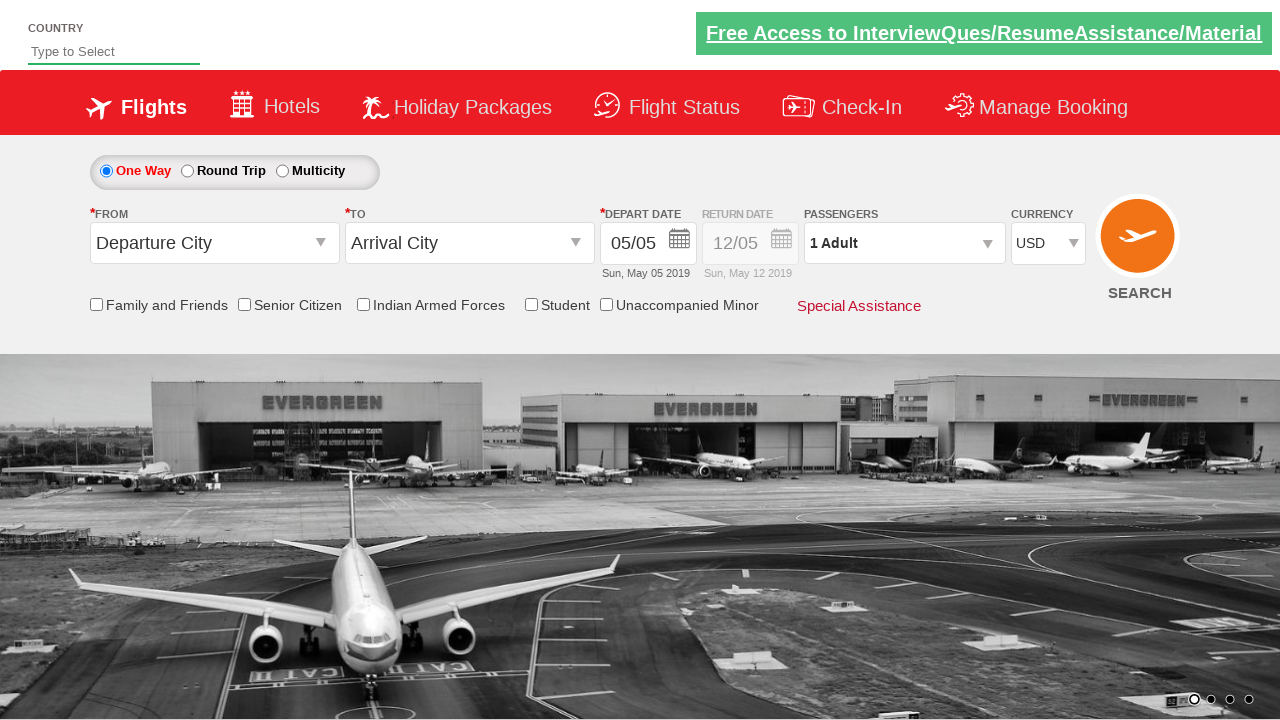

Verified currency dropdown element is present on page
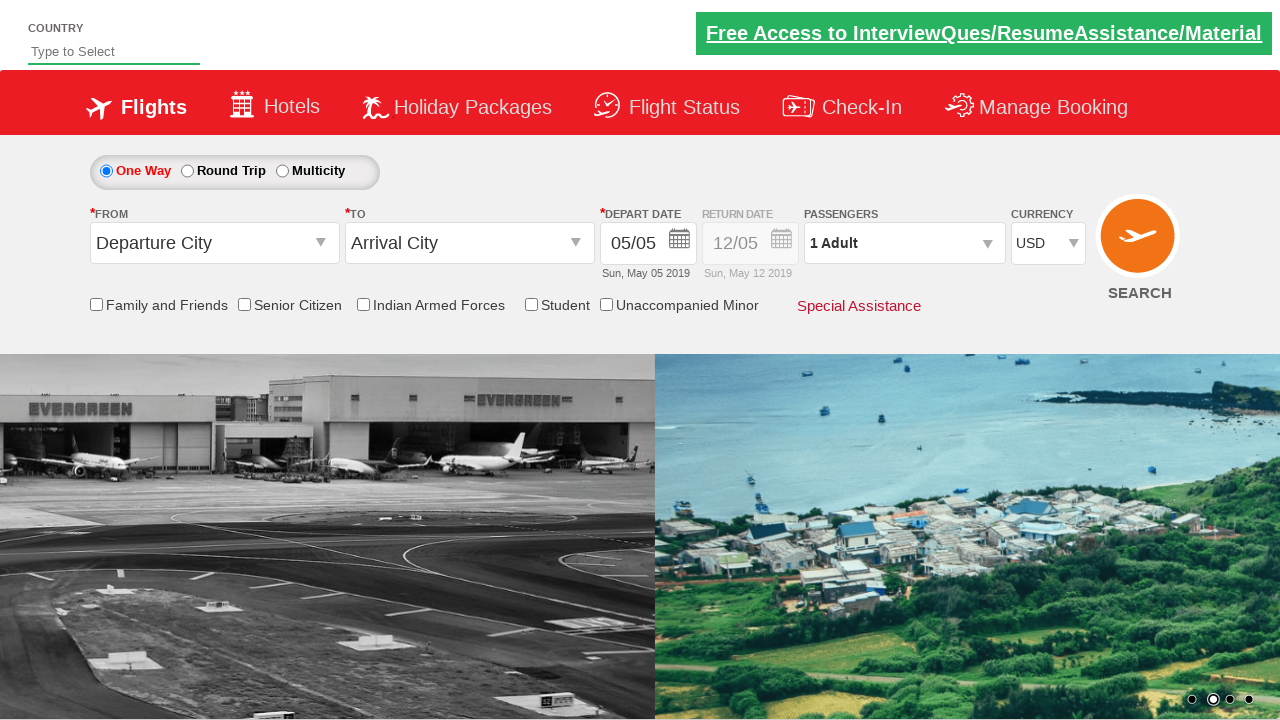

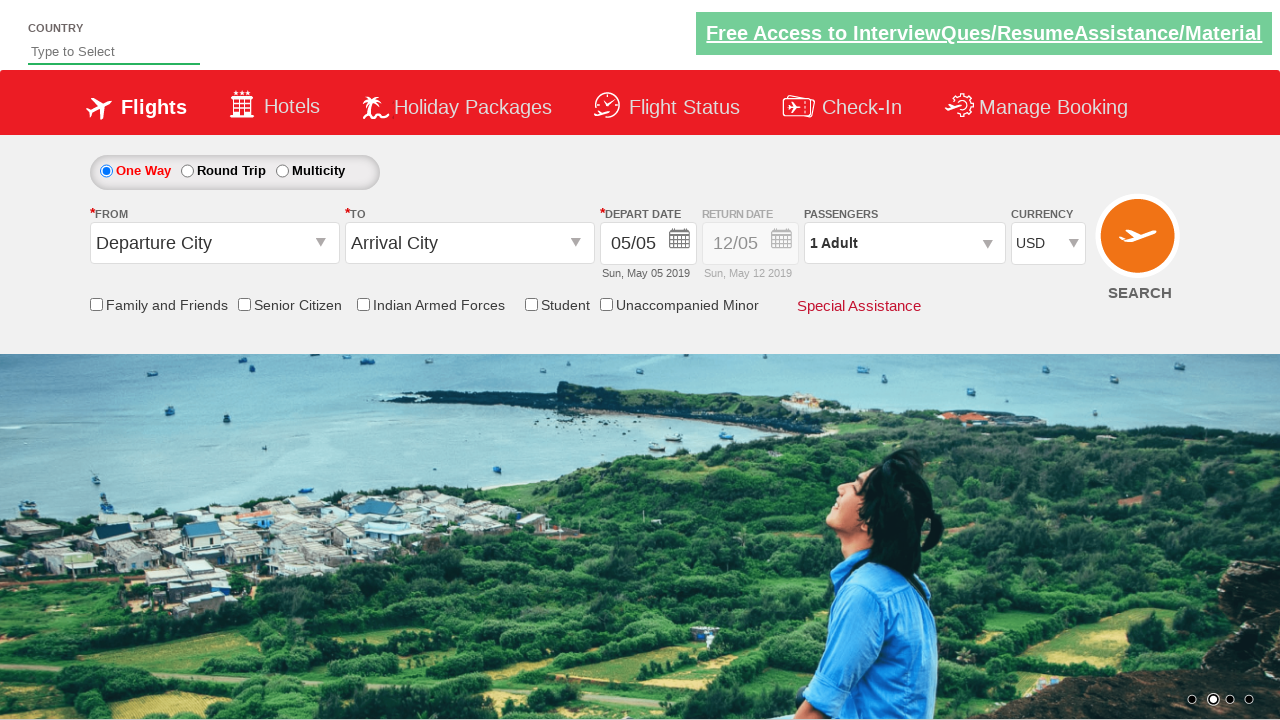